Tests job search functionality by searching for banking jobs, clicking on the first result, and navigating to the job application page

Starting URL: https://alchemy.hguy.co/jobs

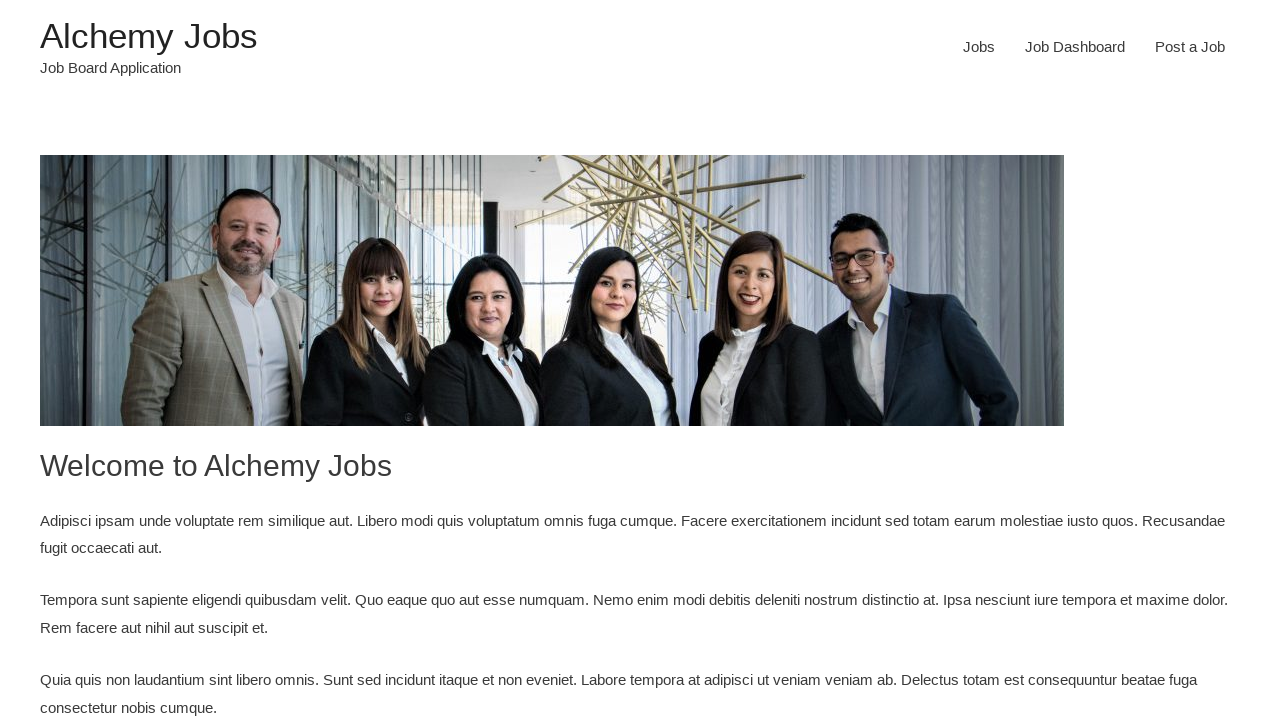

Clicked on Jobs menu item at (979, 47) on #menu-item-24 > a:nth-child(1)
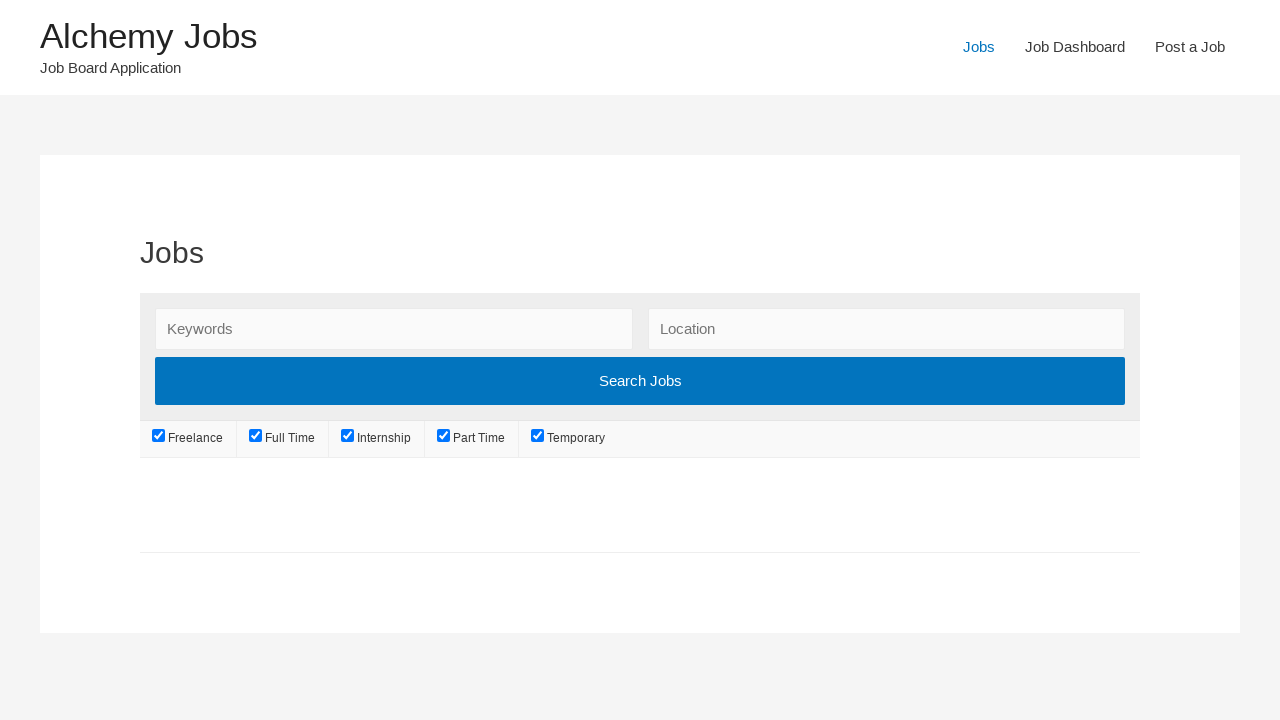

Jobs page loaded successfully
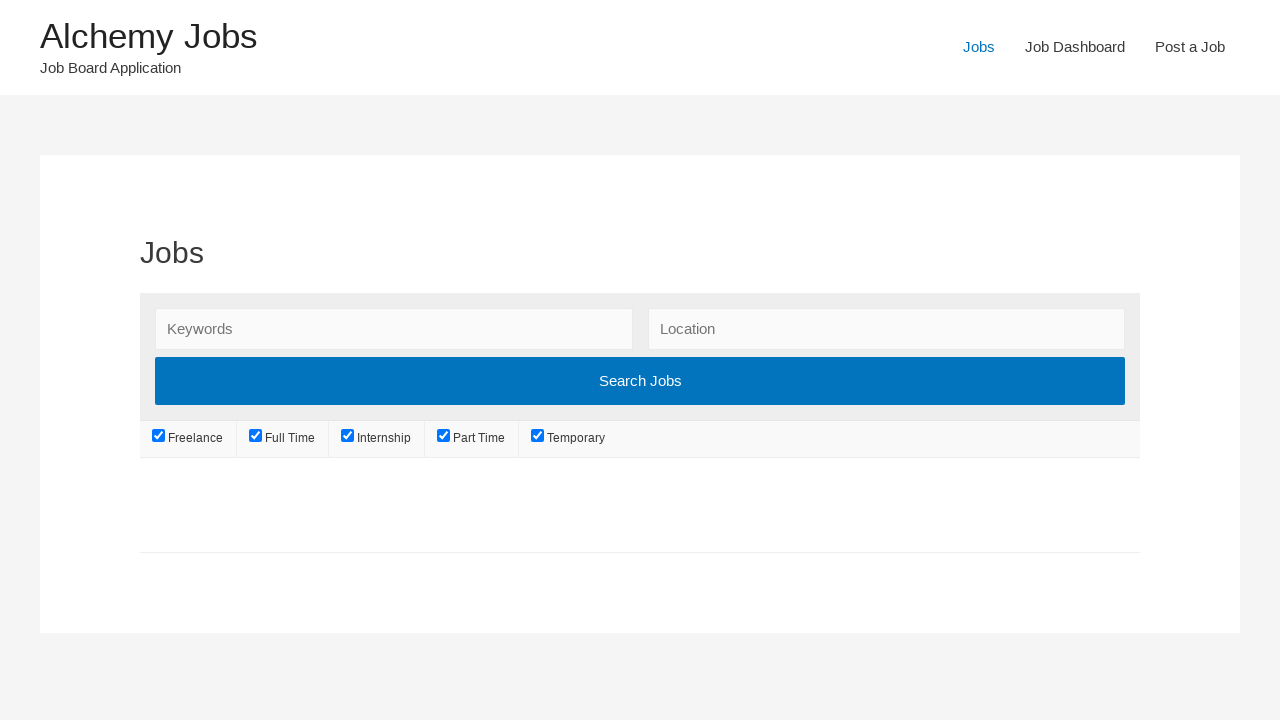

Entered 'Banking' in job search field on #search_keywords
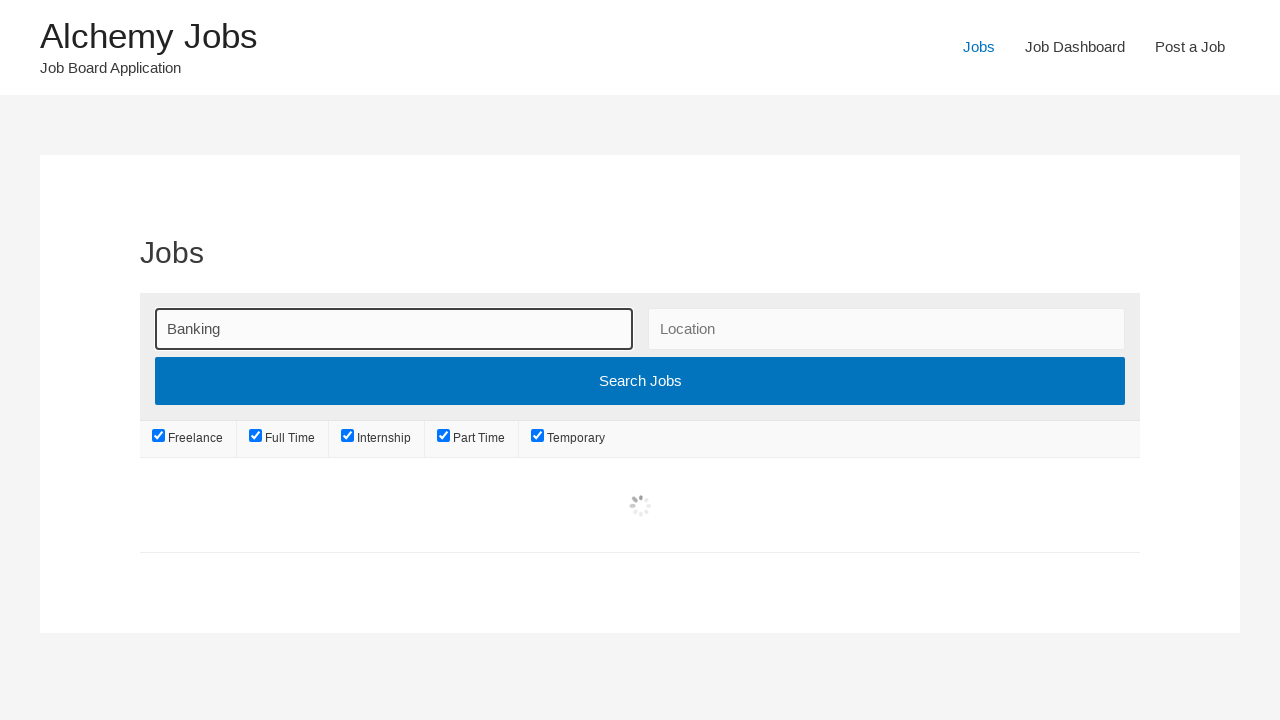

Clicked Search Jobs button at (640, 381) on input[value='Search Jobs']
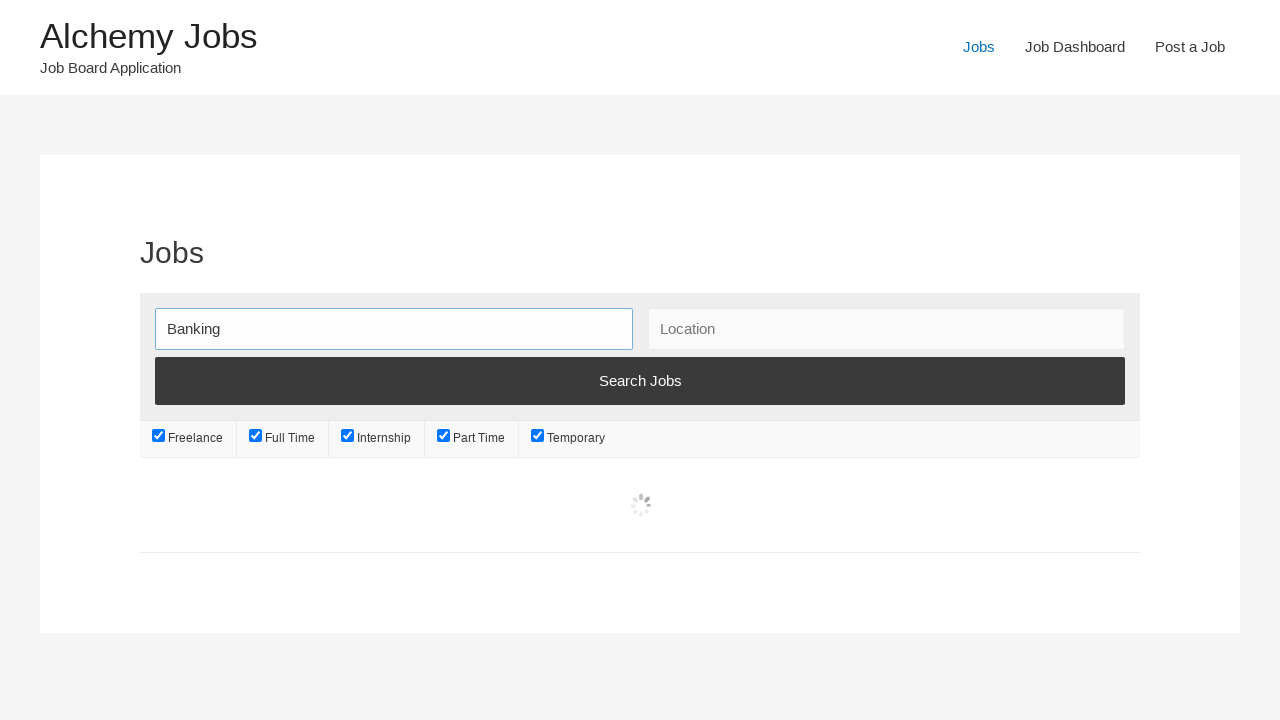

Search results loaded for banking jobs
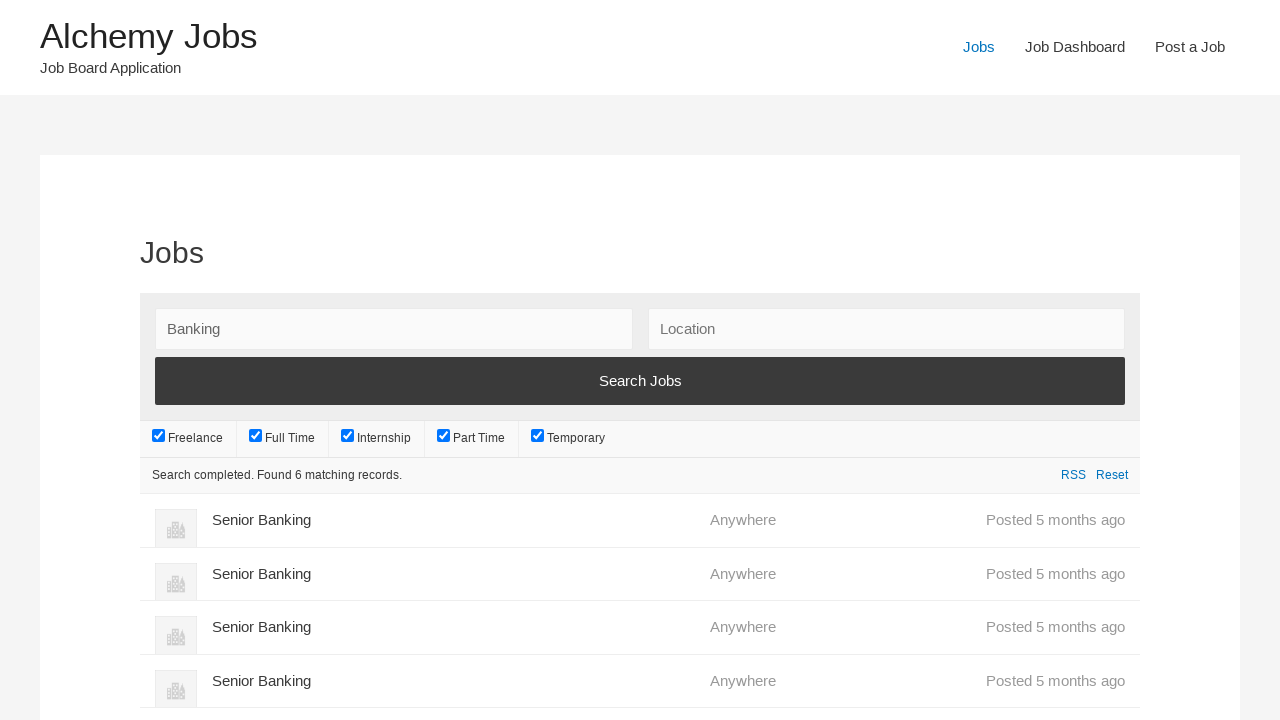

Clicked on the first banking job result at (454, 520) on xpath=//a/div[1]/h3
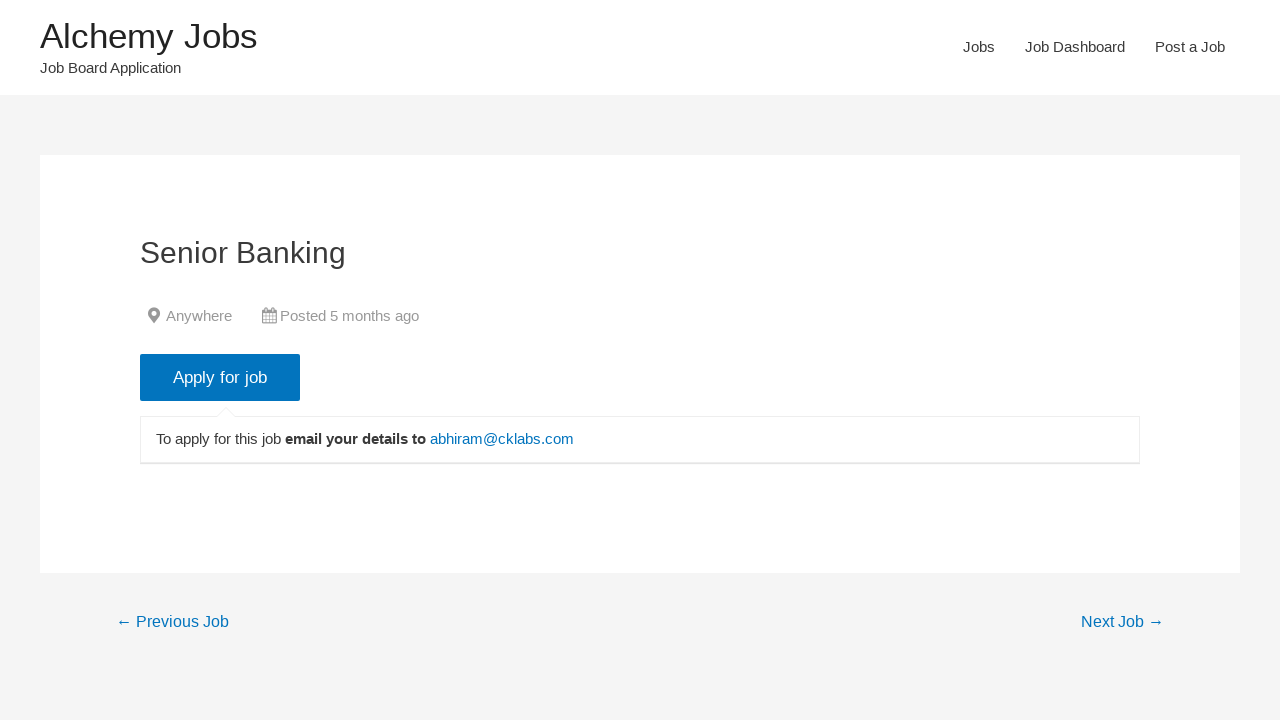

Job details page loaded successfully
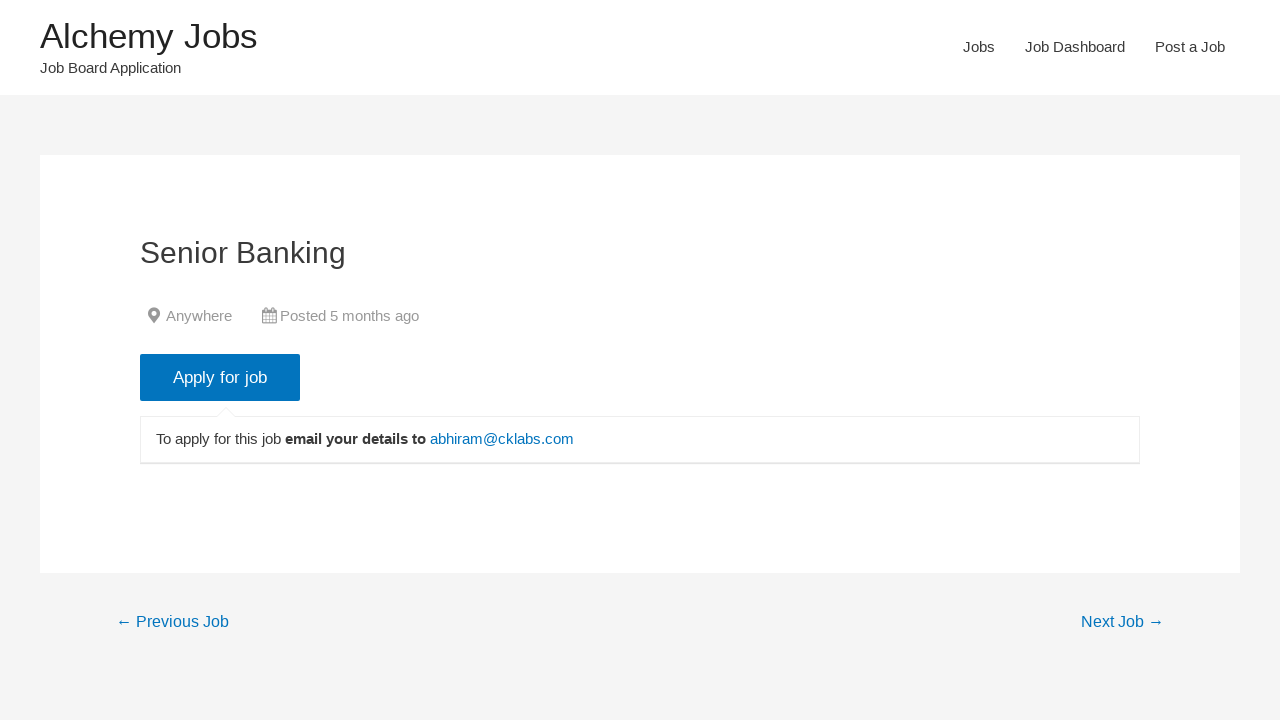

Clicked Apply for job button at (220, 377) on input[value='Apply for job']
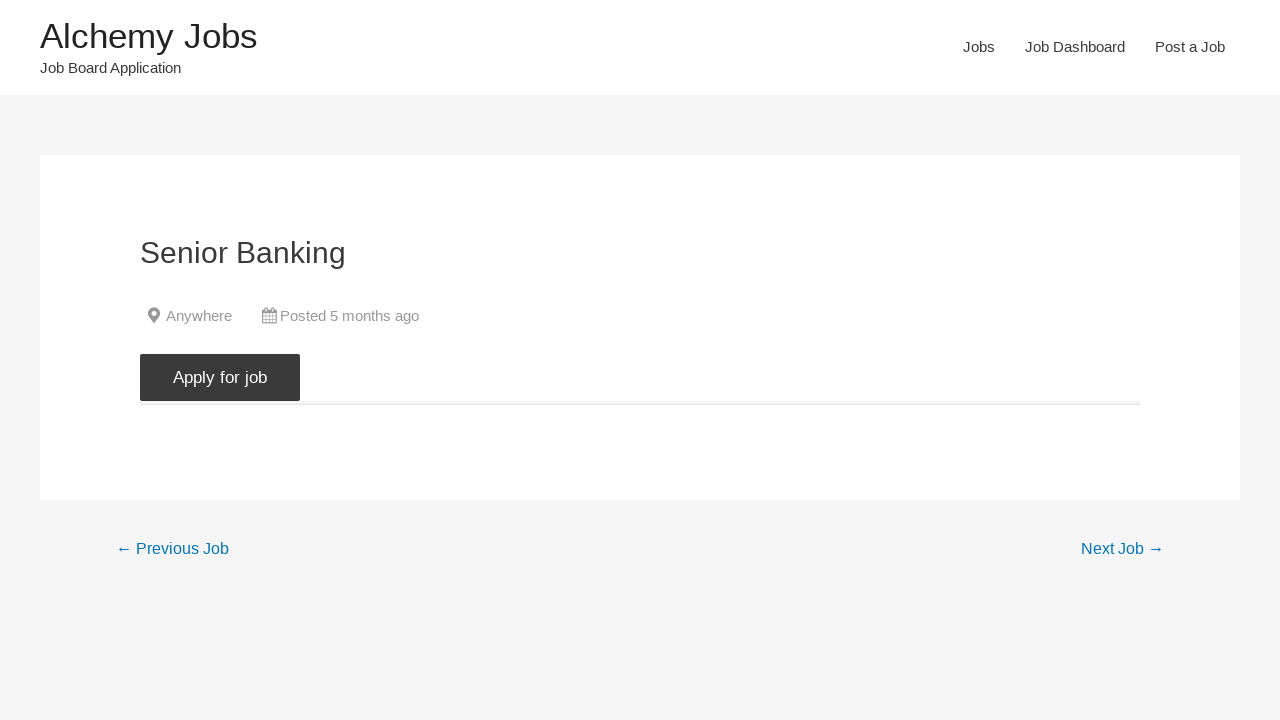

Job application page loaded with application email
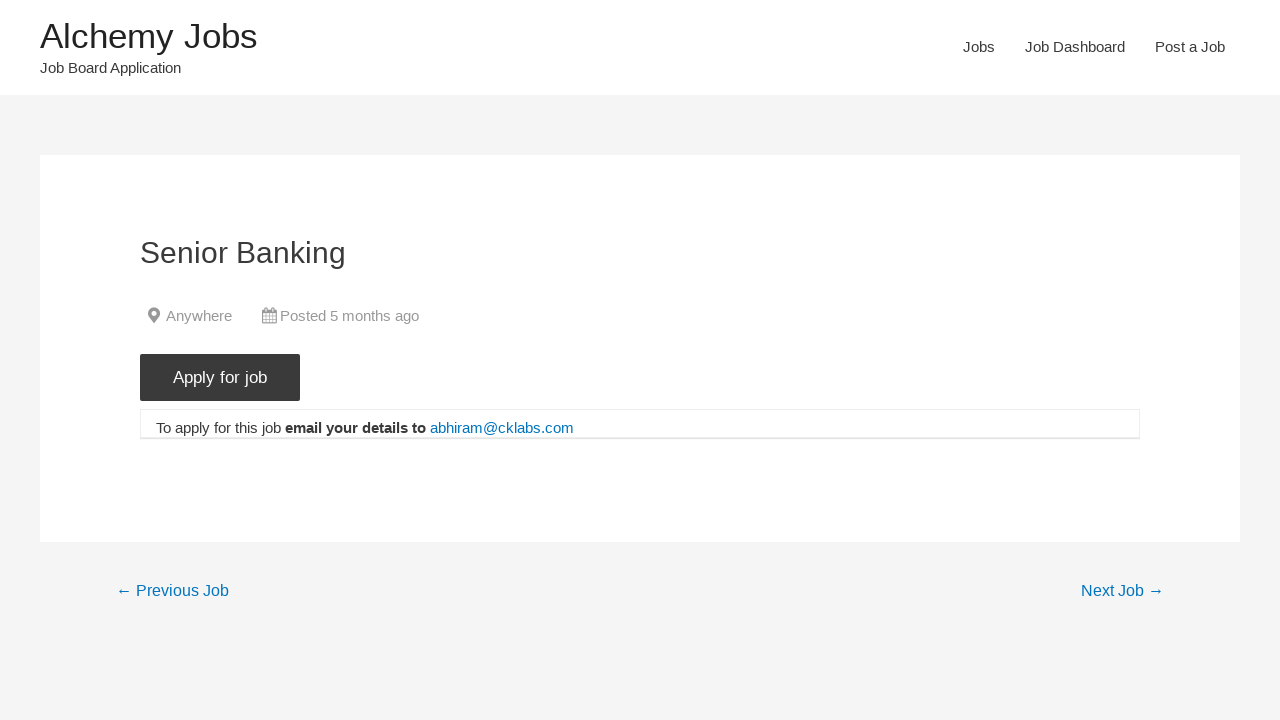

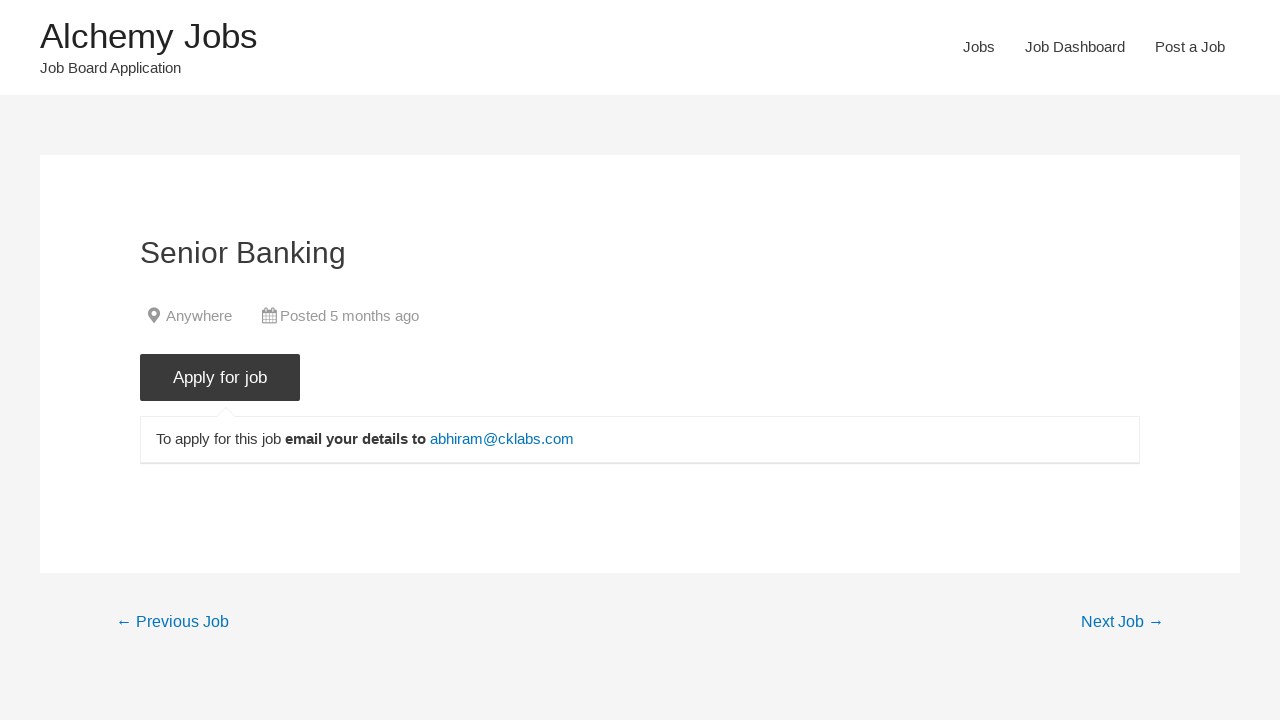